Tests jQuery UI's selectable functionality by selecting multiple items while holding the Control key

Starting URL: https://jqueryui.com/selectable/

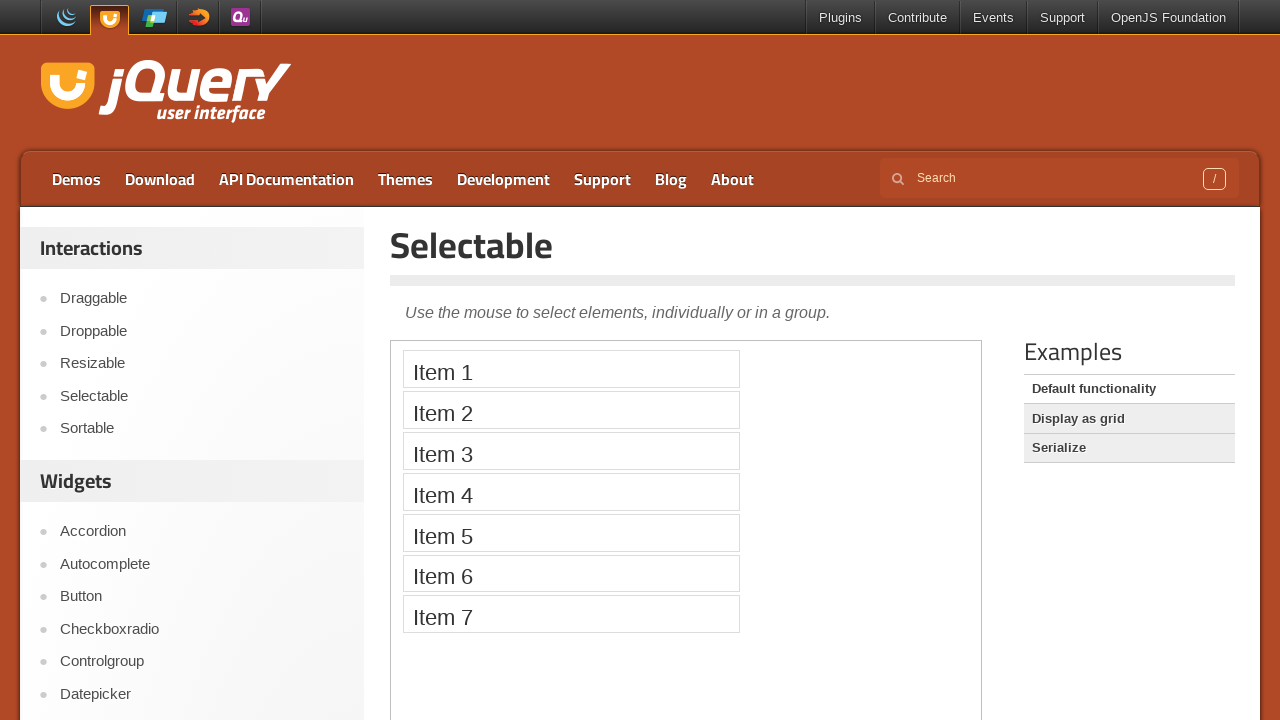

Located the iframe containing the selectable demo
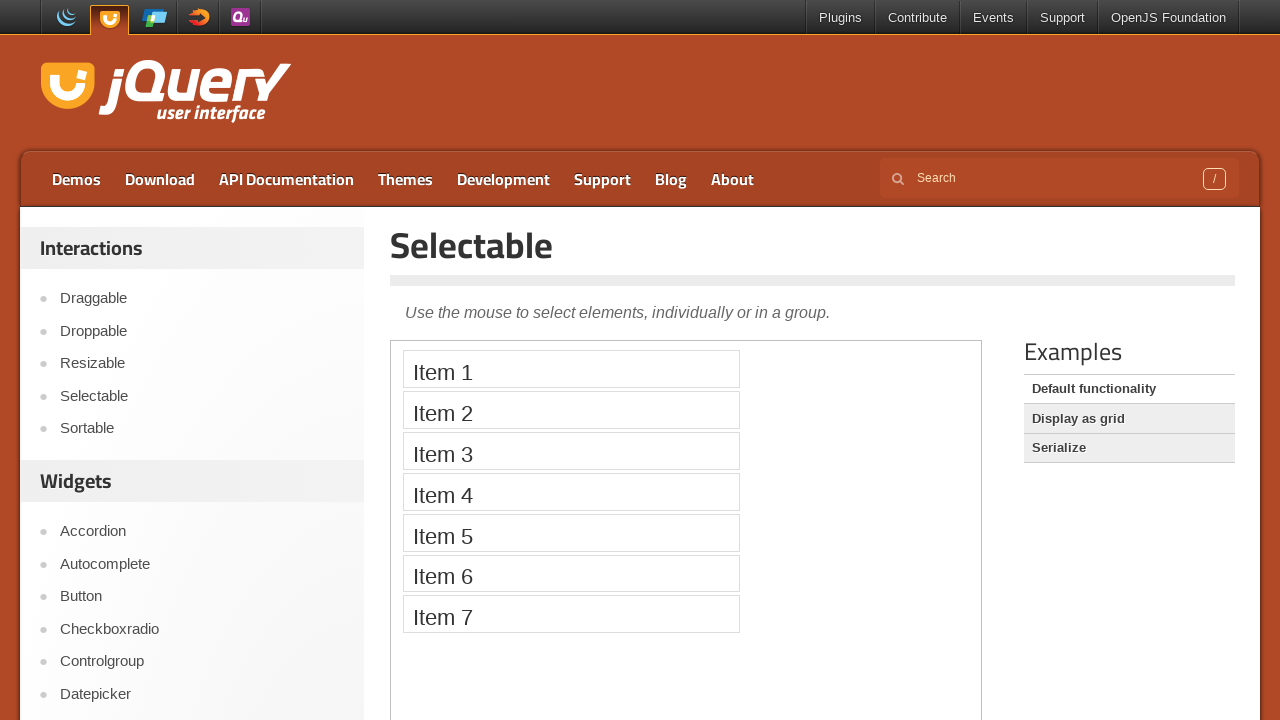

Located first selectable item
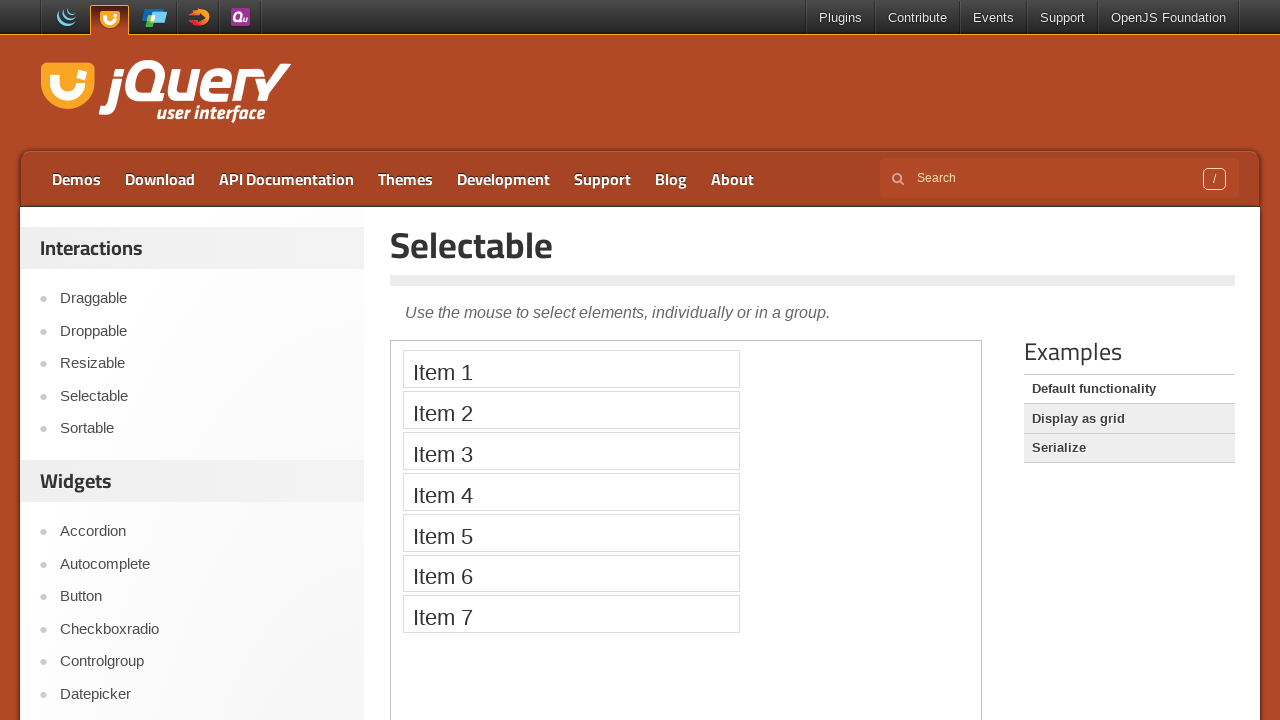

Located second selectable item
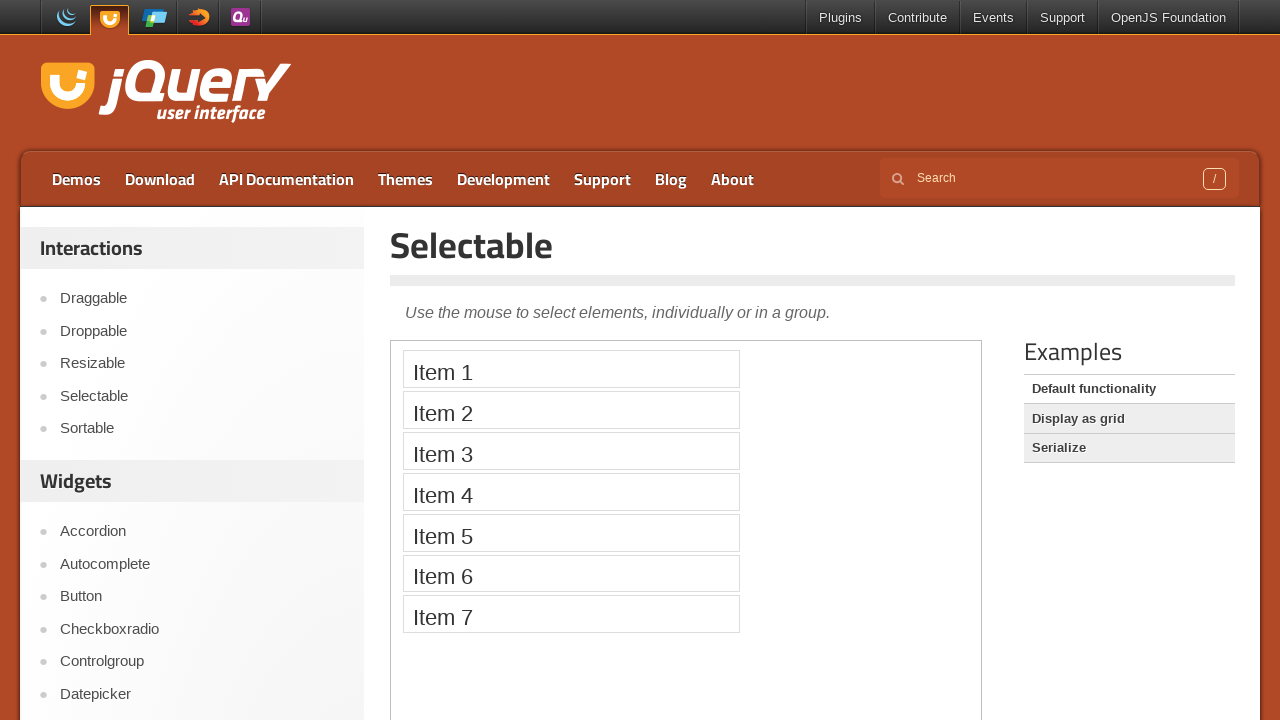

Located third selectable item
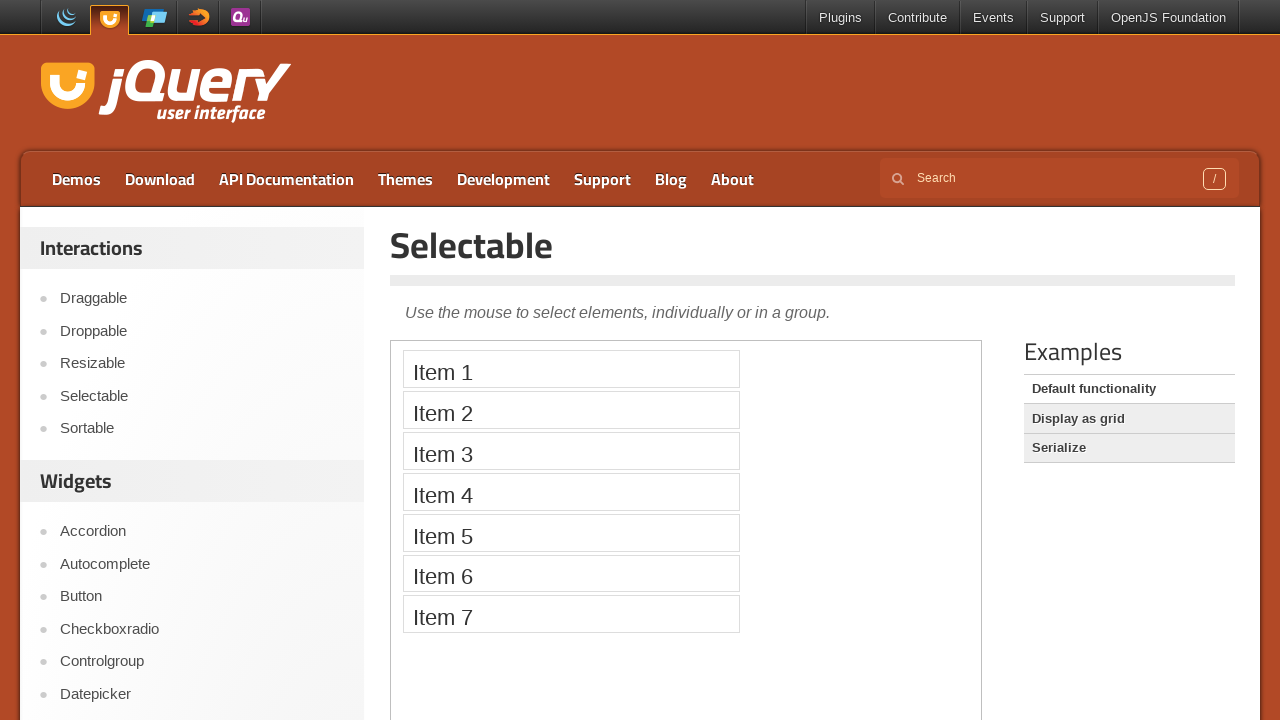

Located fourth selectable item
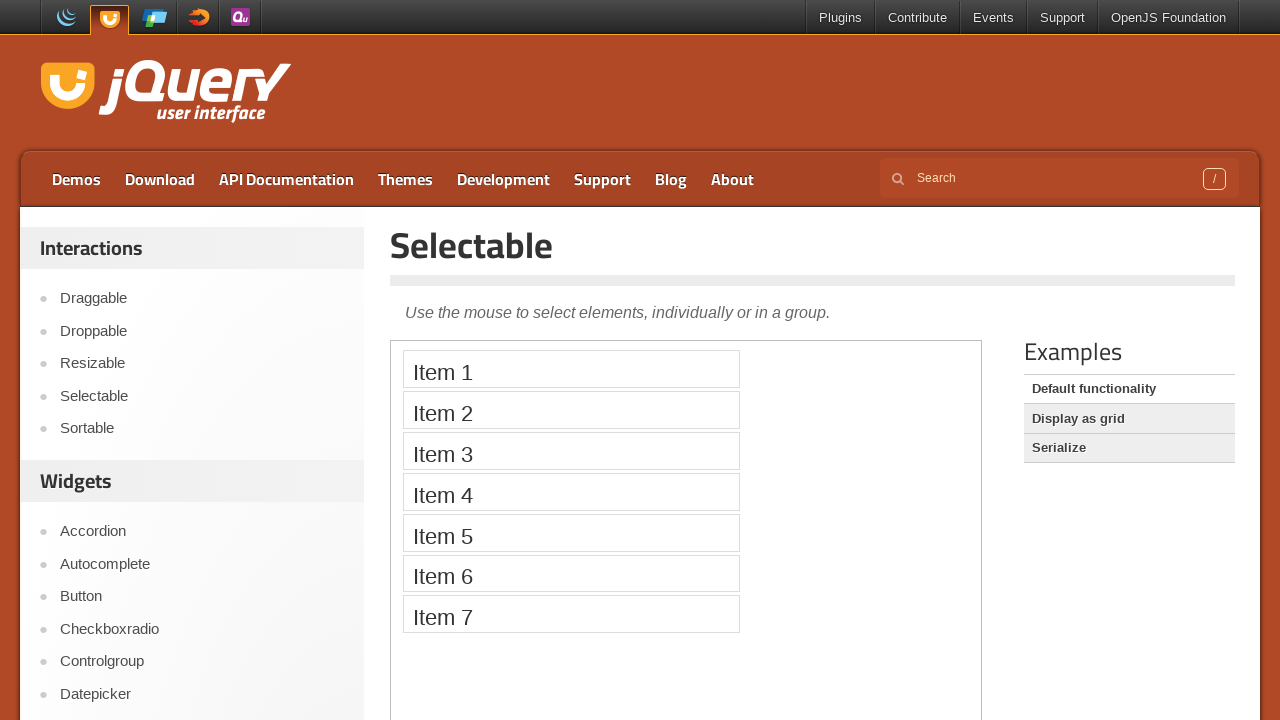

Pressed Control key down
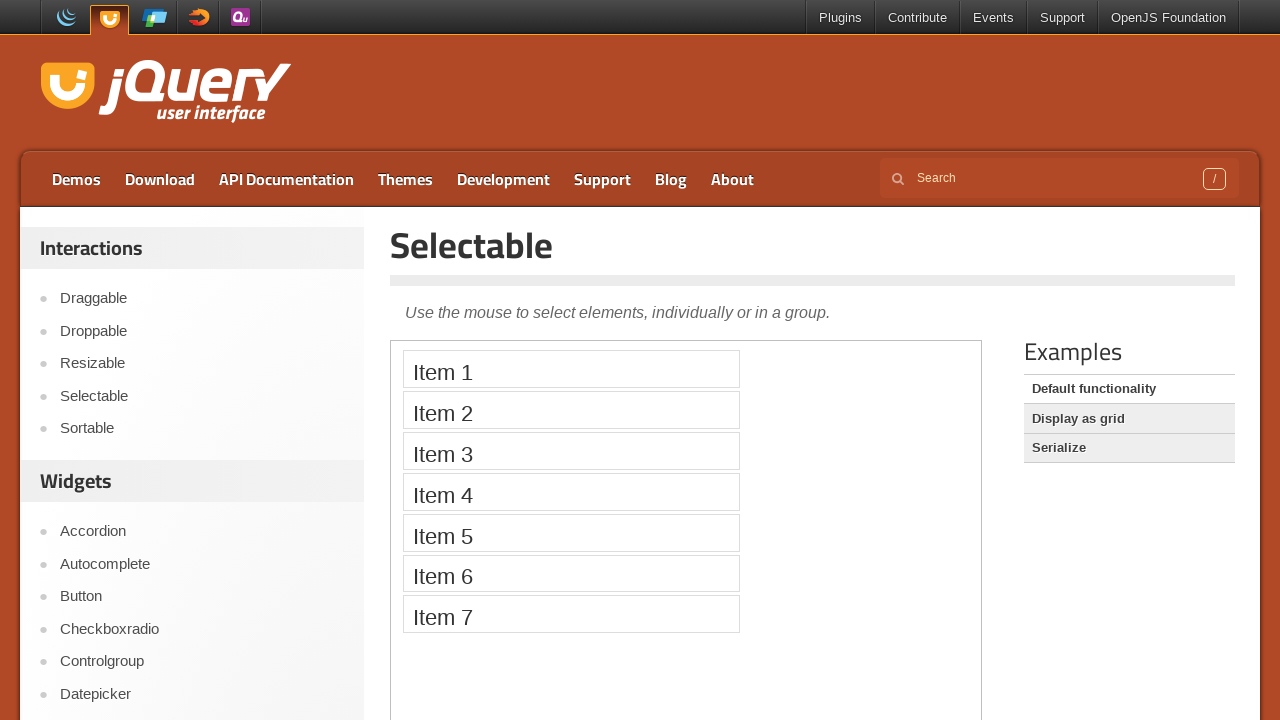

Clicked first item while holding Control at (571, 369) on iframe >> nth=0 >> internal:control=enter-frame >> #selectable > li:nth-child(1)
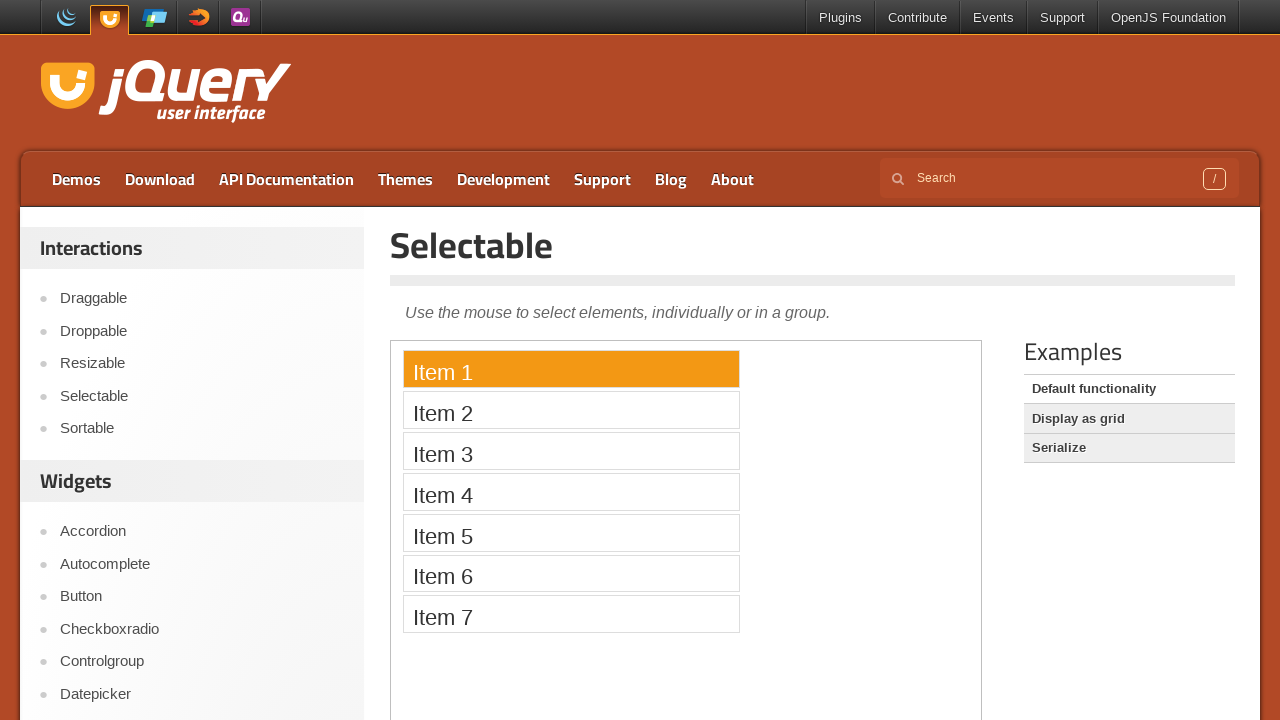

Clicked second item while holding Control at (571, 451) on iframe >> nth=0 >> internal:control=enter-frame >> #selectable > li:nth-child(3)
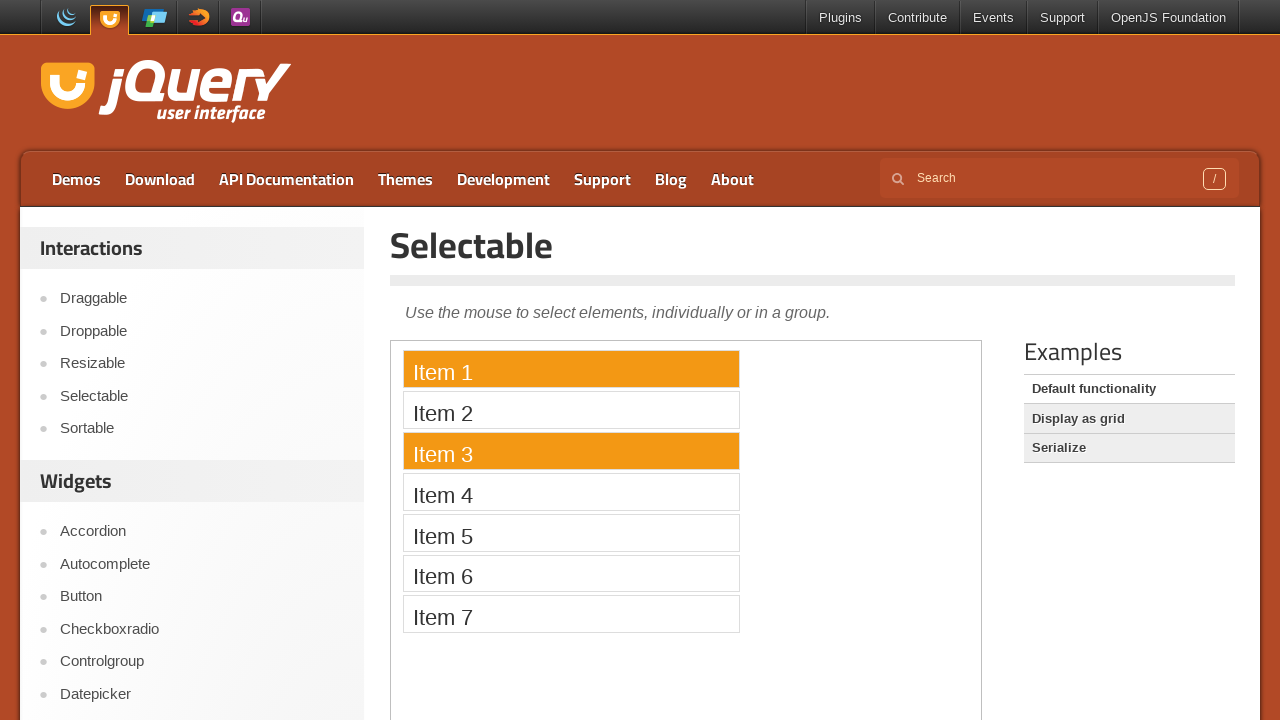

Clicked third item while holding Control at (571, 532) on iframe >> nth=0 >> internal:control=enter-frame >> #selectable > li:nth-child(5)
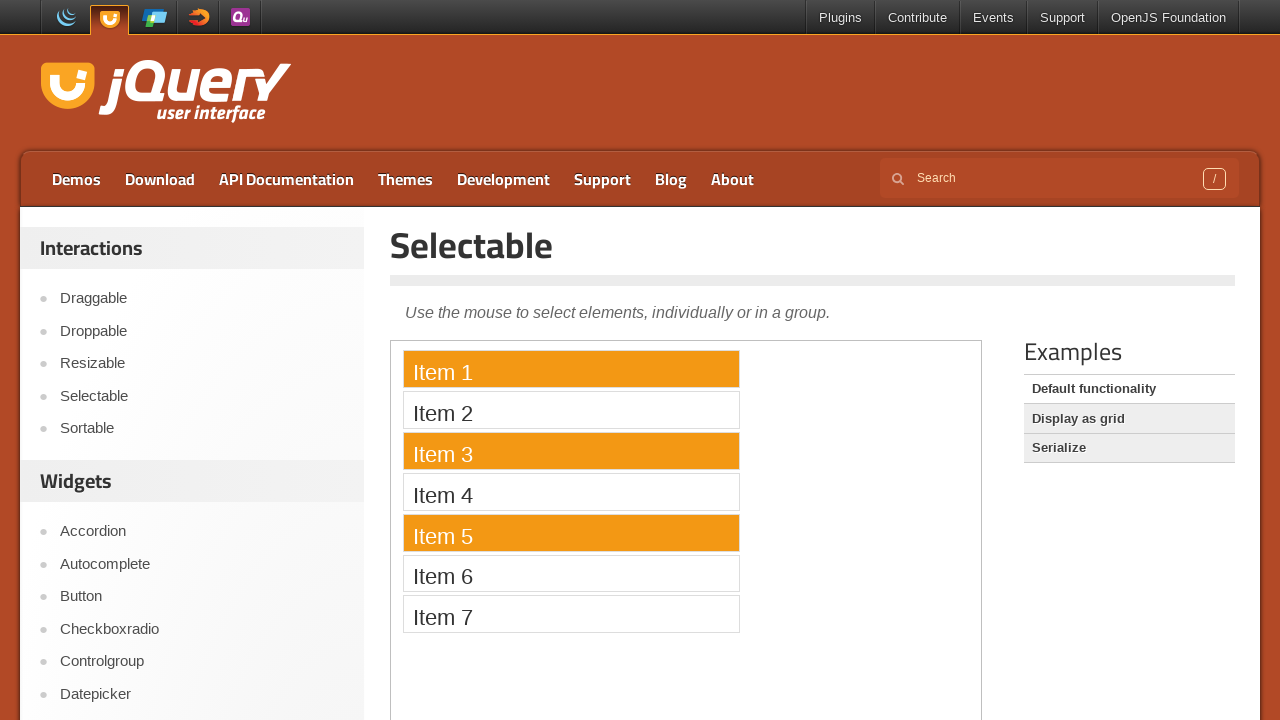

Clicked fourth item while holding Control at (571, 614) on iframe >> nth=0 >> internal:control=enter-frame >> #selectable > li:nth-child(7)
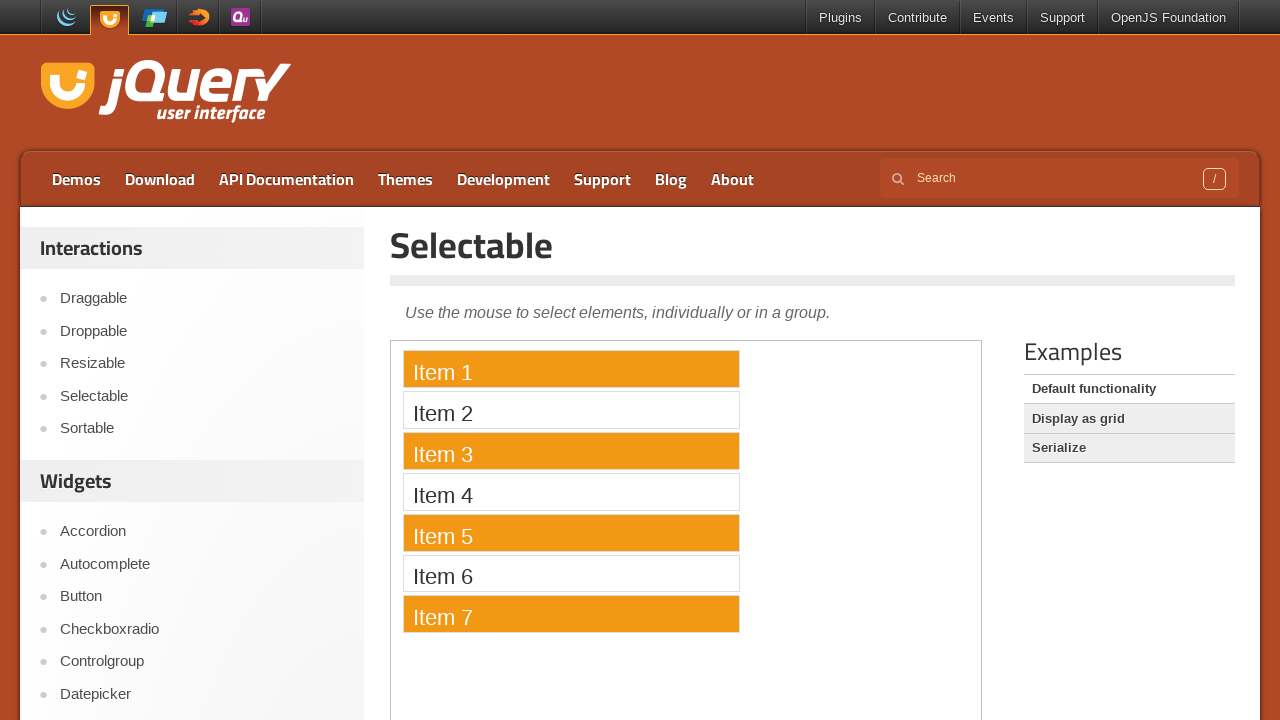

Released Control key
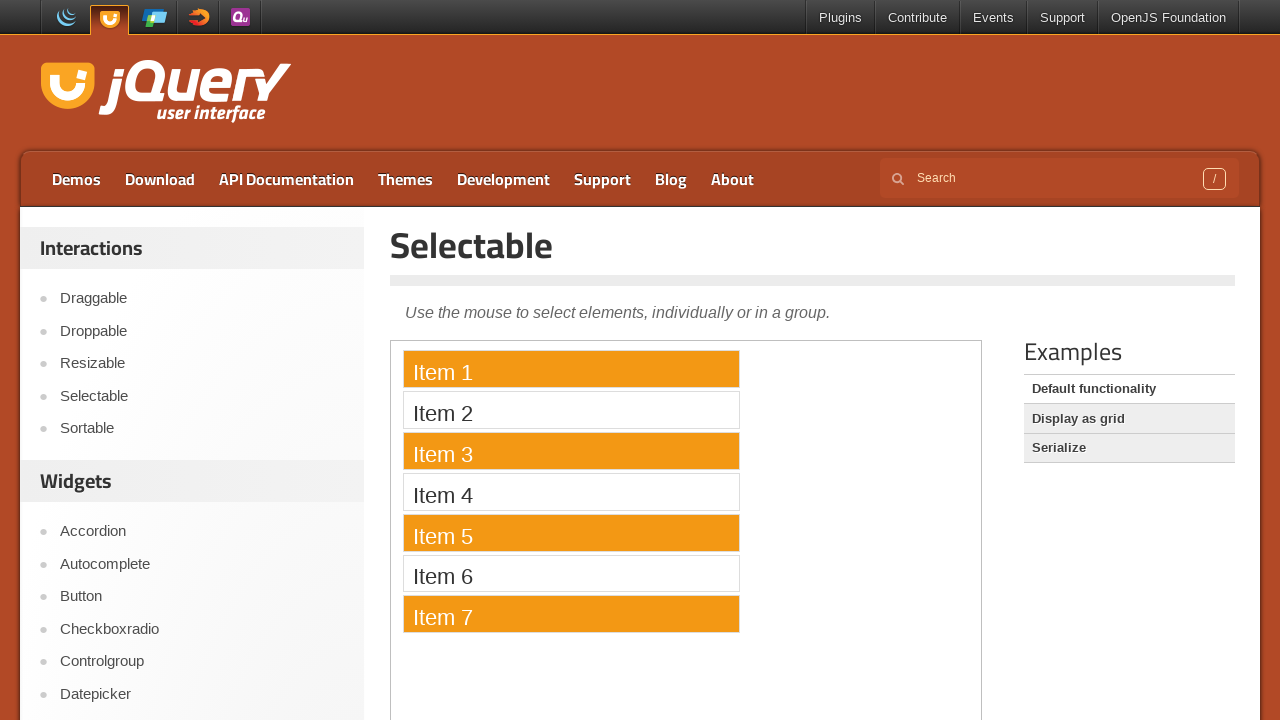

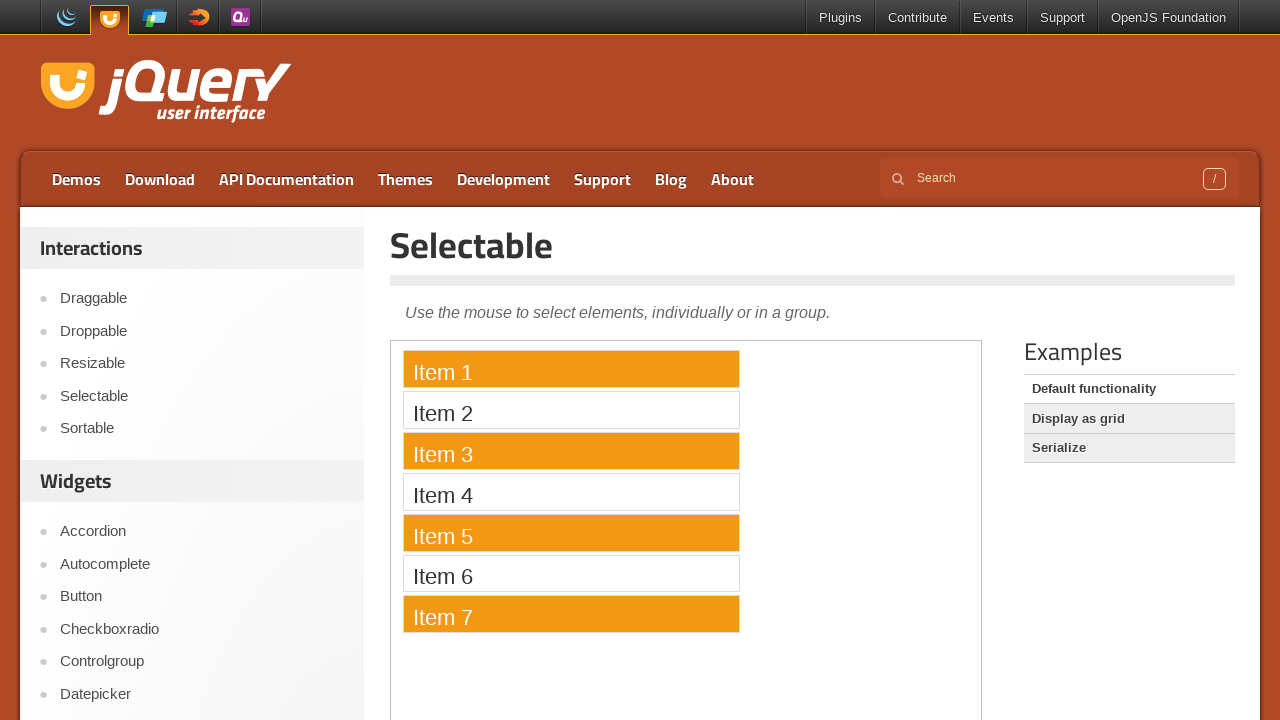